Tests form manipulation by clearing and filling name and message fields, then submitting the form

Starting URL: https://www.ultimateqa.com/filling-out-forms/

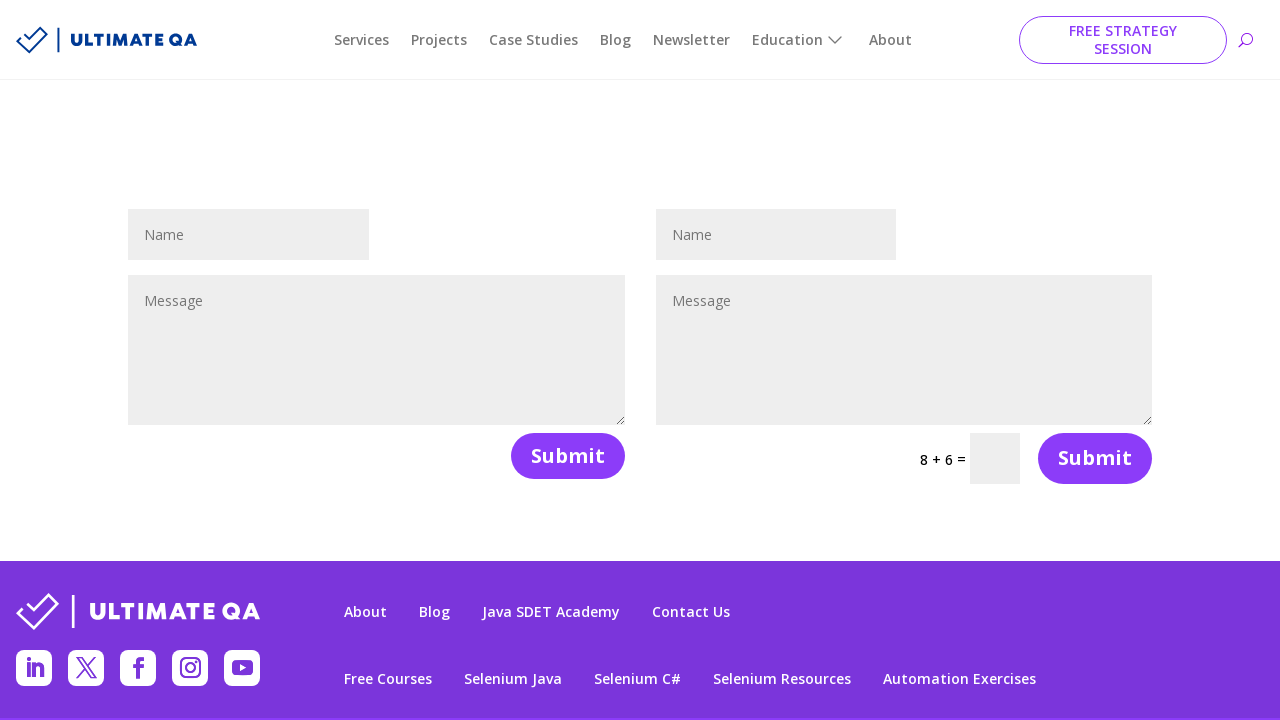

Cleared name field on #et_pb_contact_name_1
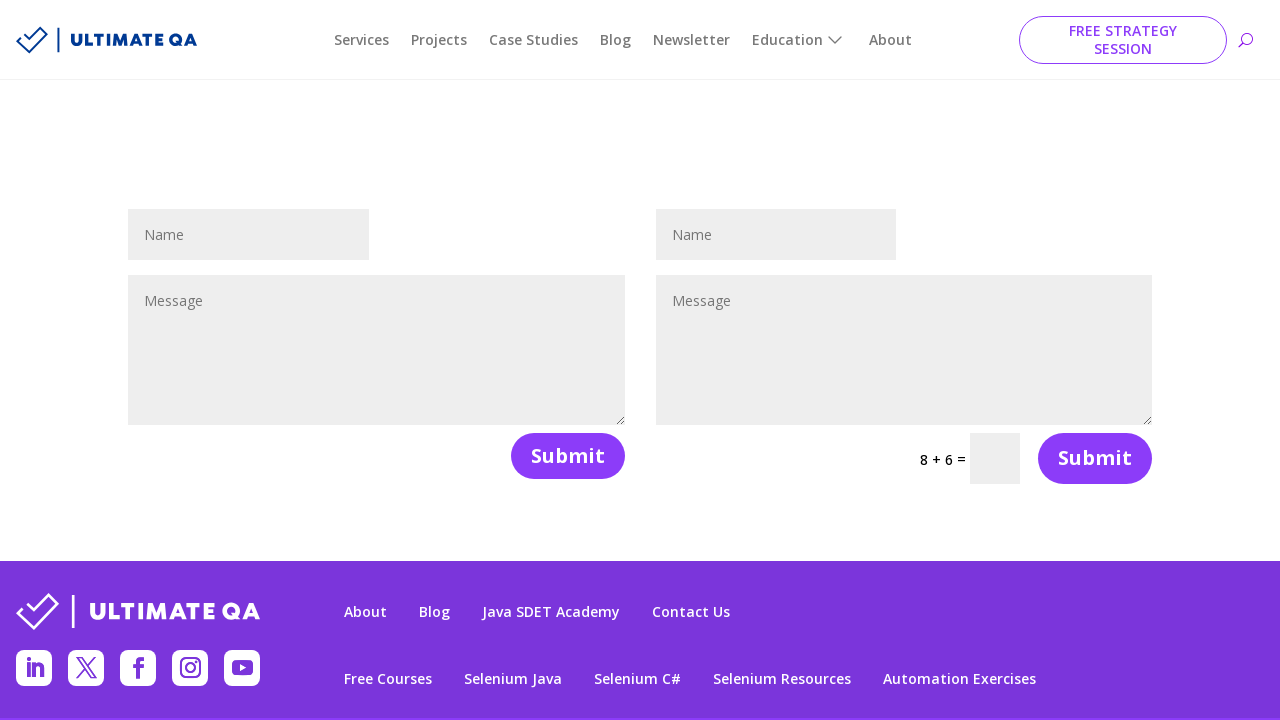

Filled name field with 'test' on #et_pb_contact_name_1
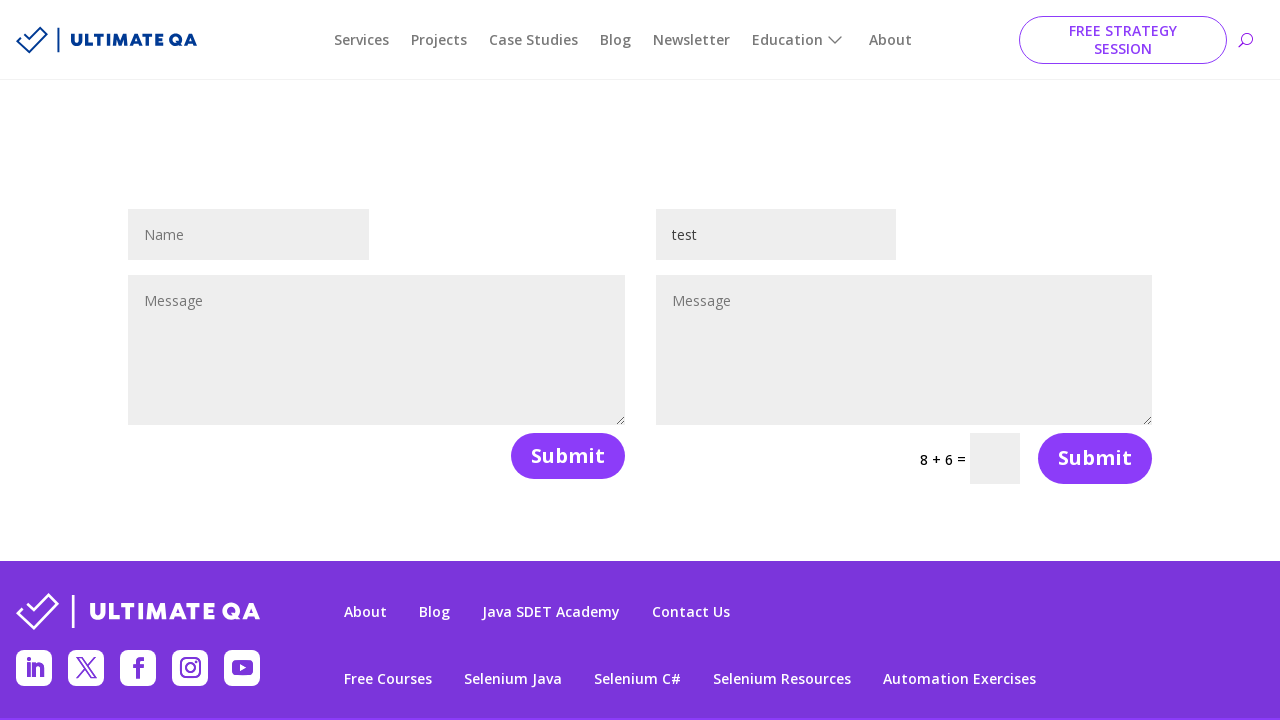

Cleared message field on #et_pb_contact_message_1
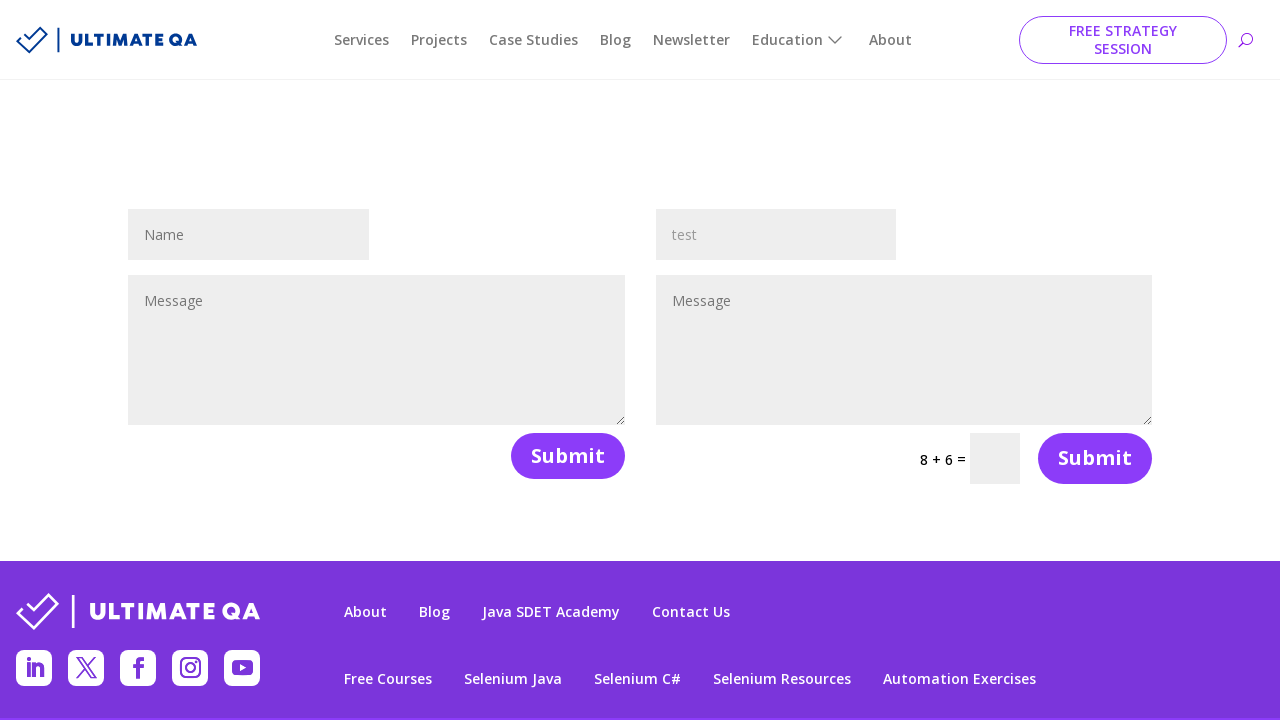

Filled message field with 'testing' on #et_pb_contact_message_1
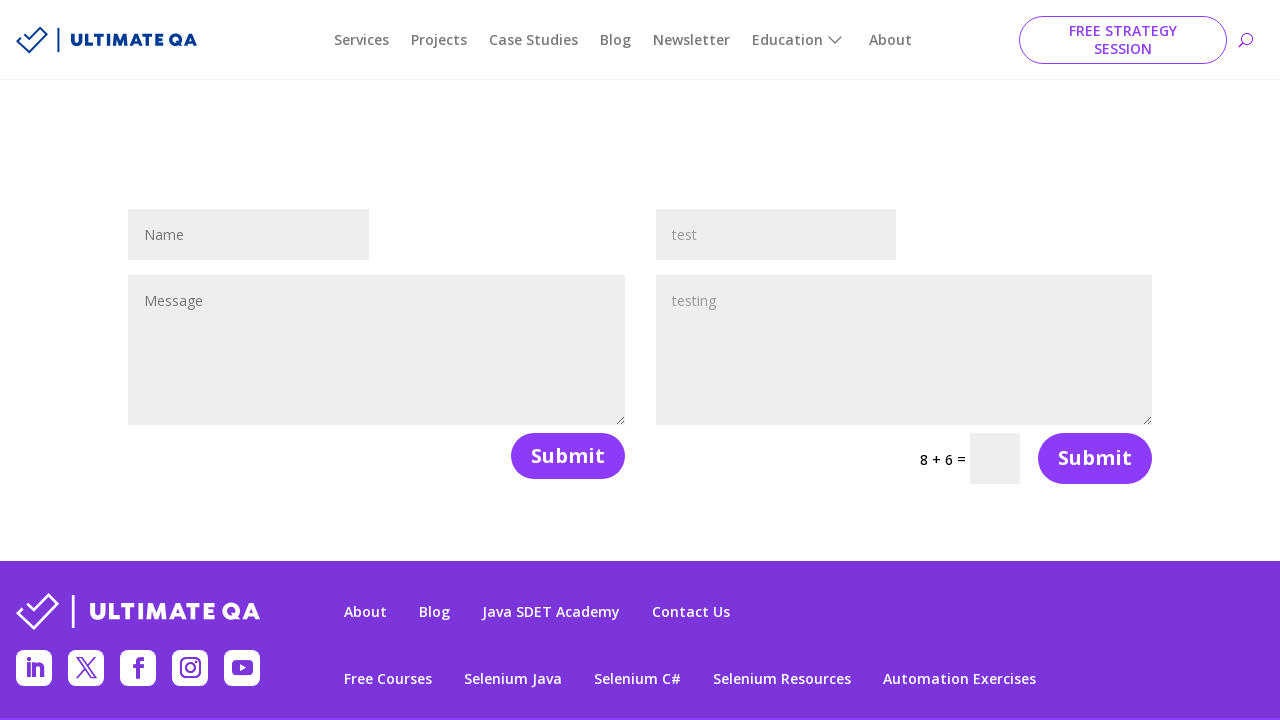

Submitted form by clicking submit button at (559, 456) on .et_contact_bottom_container >> nth=0
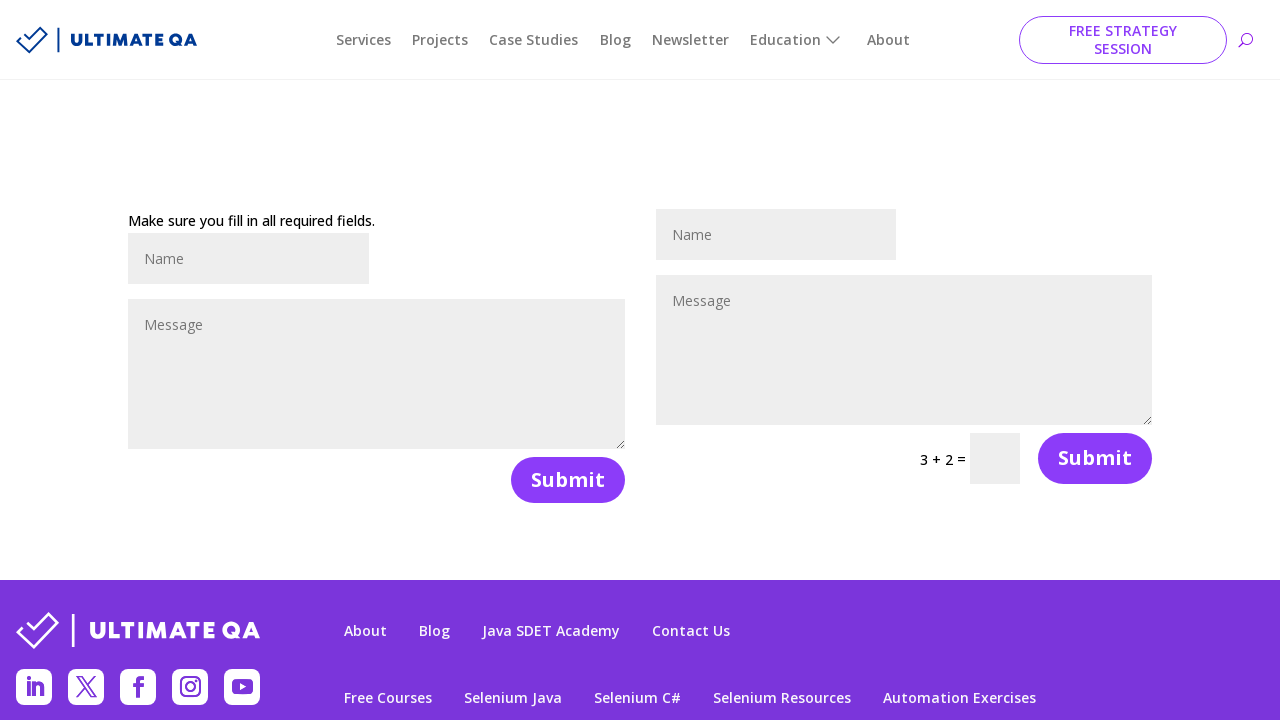

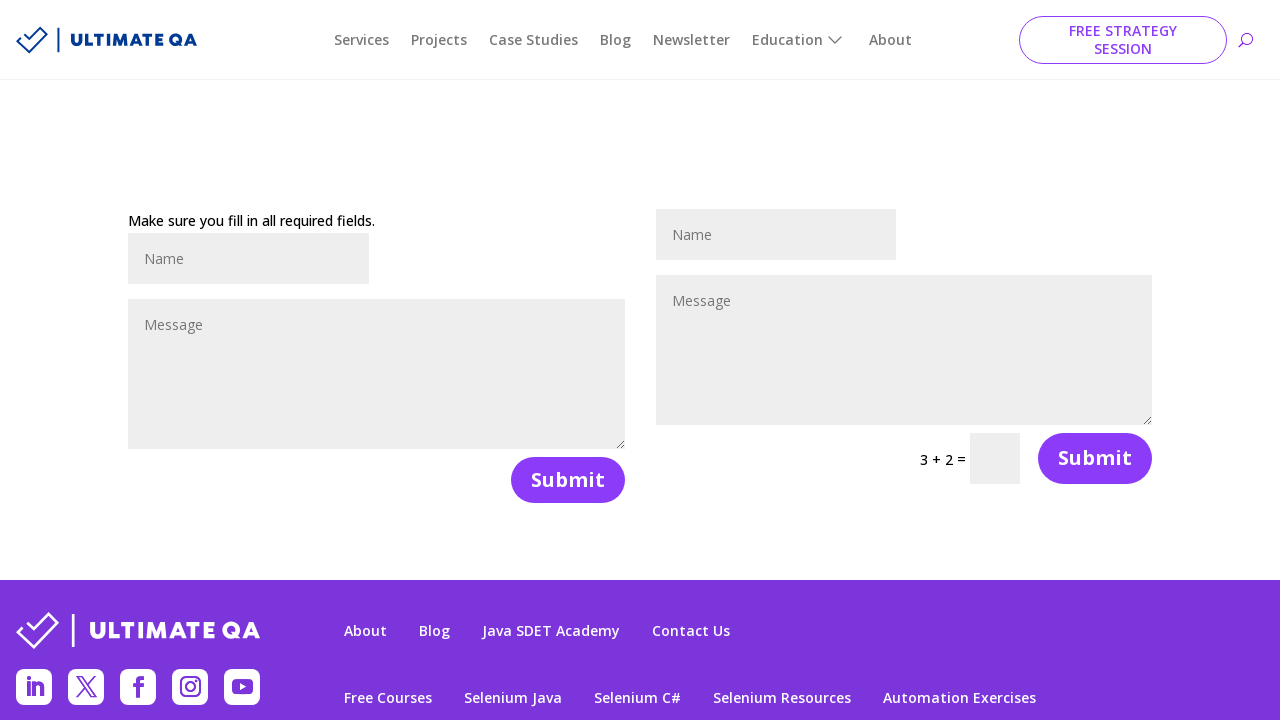